Clicks on the Male gender radio button option

Starting URL: https://demoqa.com/automation-practice-form

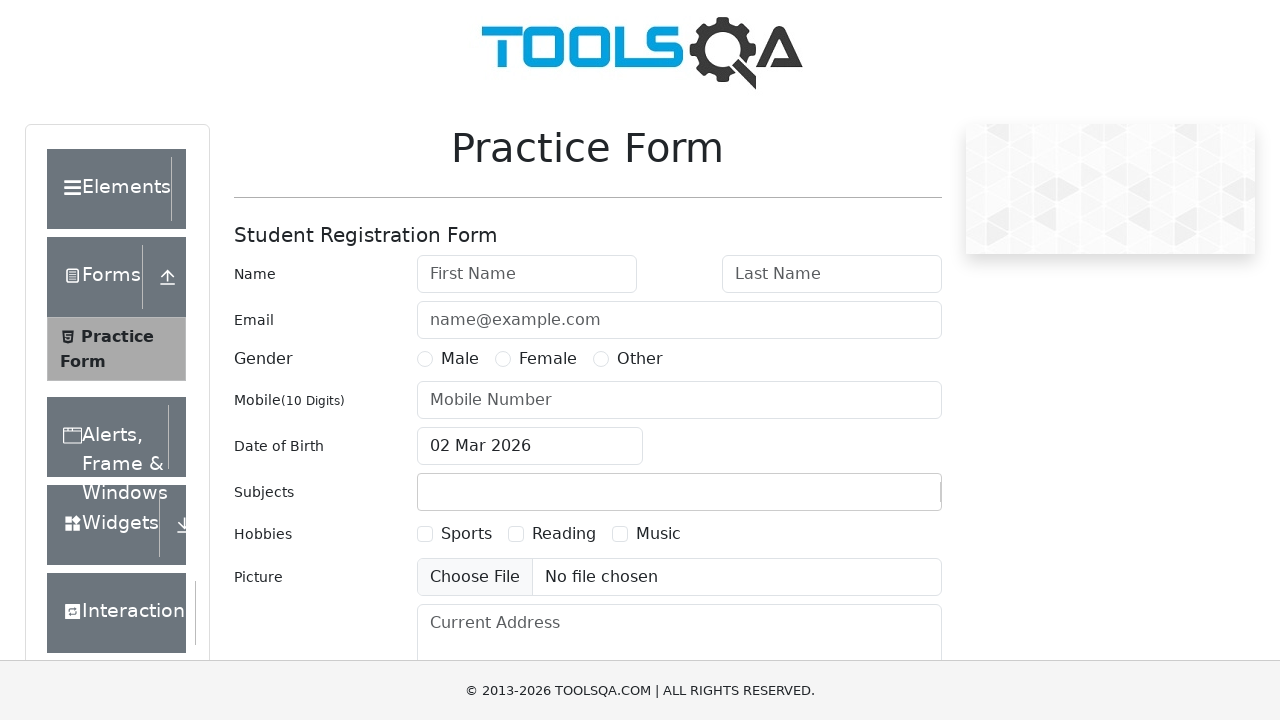

Navigated to automation practice form page
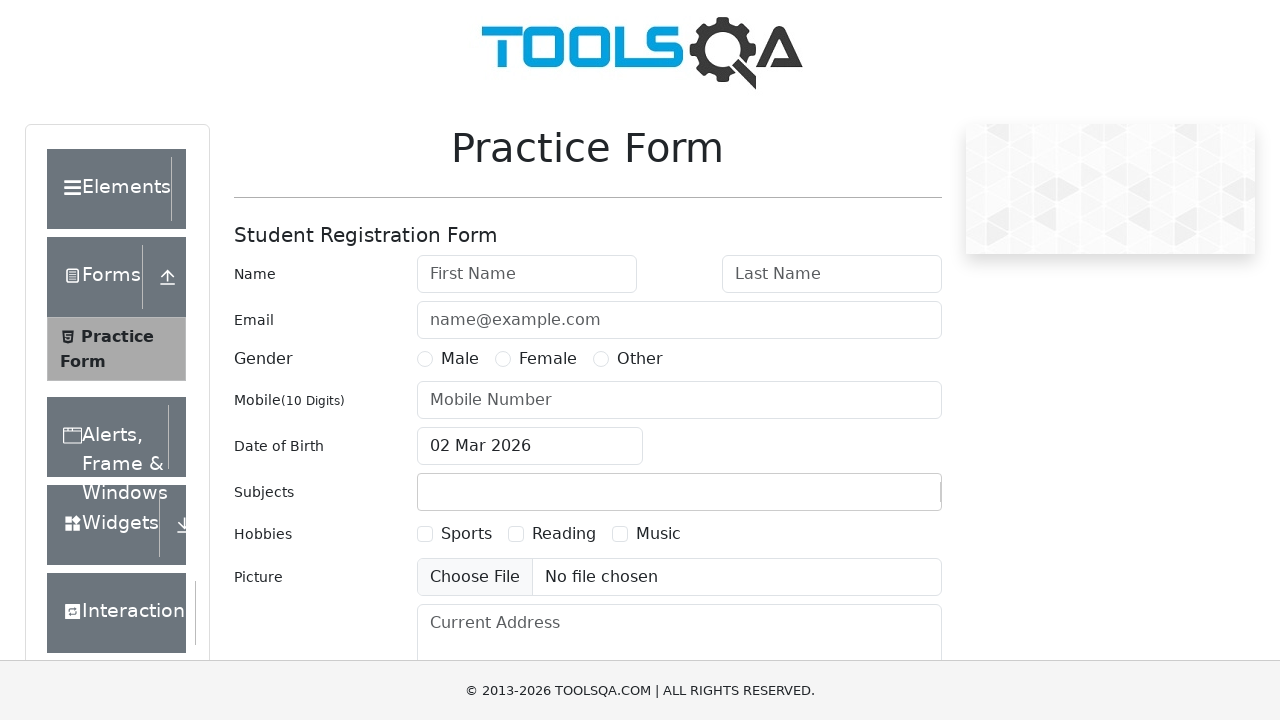

Clicked on Male gender radio button option at (460, 359) on internal:text="Male"s
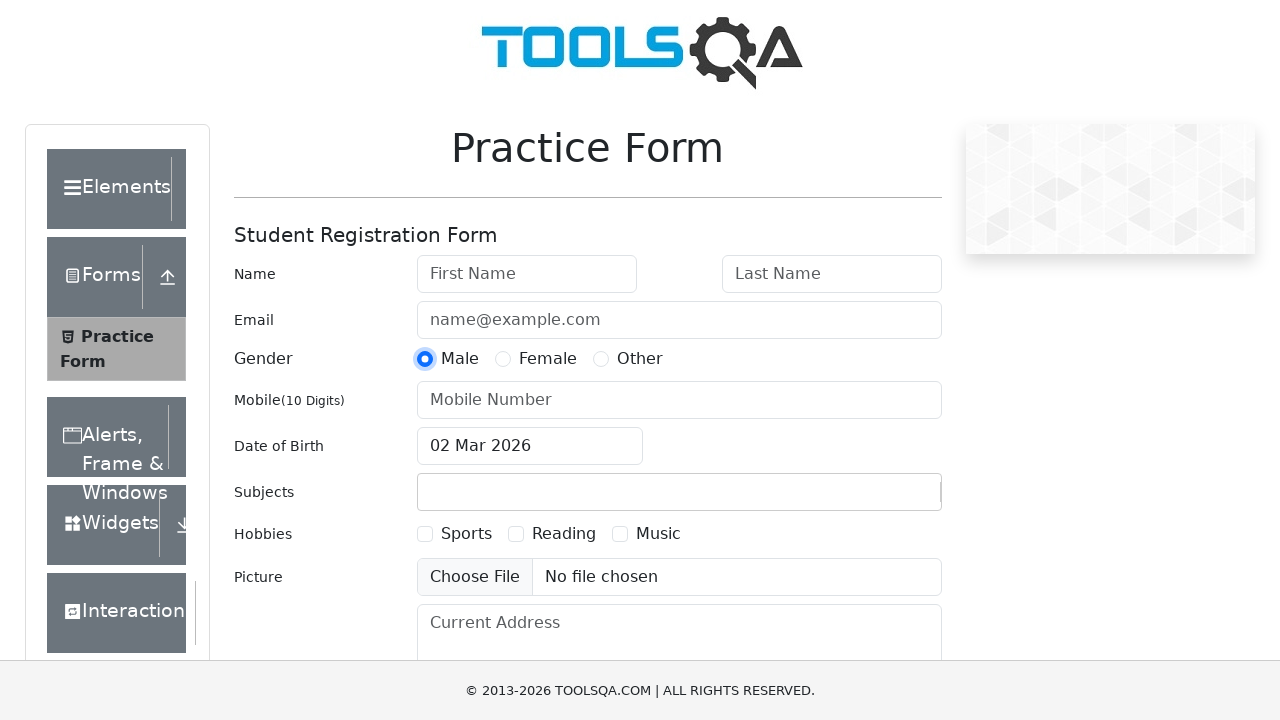

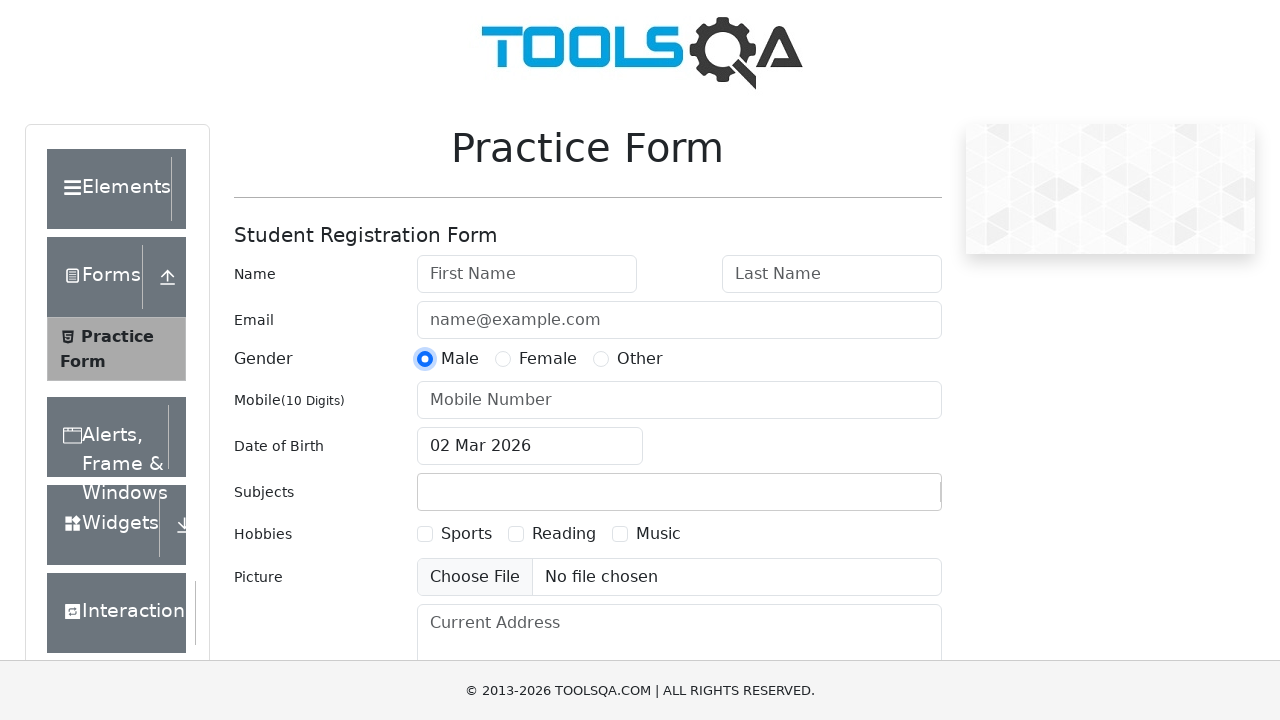